Tests checkbox interaction on an HTML tutorial page by iterating through and clicking all checkbox inputs found in a specific div container.

Starting URL: http://www.tizag.com/htmlT/htmlcheckboxes.php

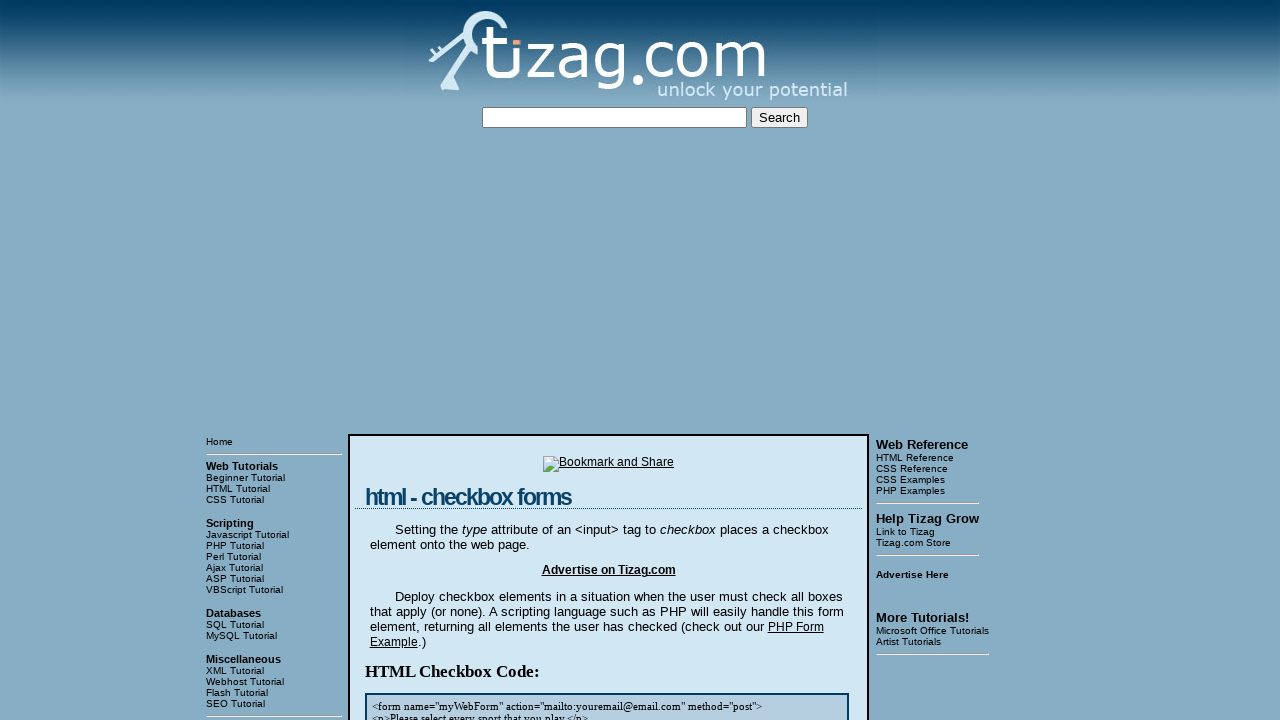

Waited for first checkbox to load in div[4]
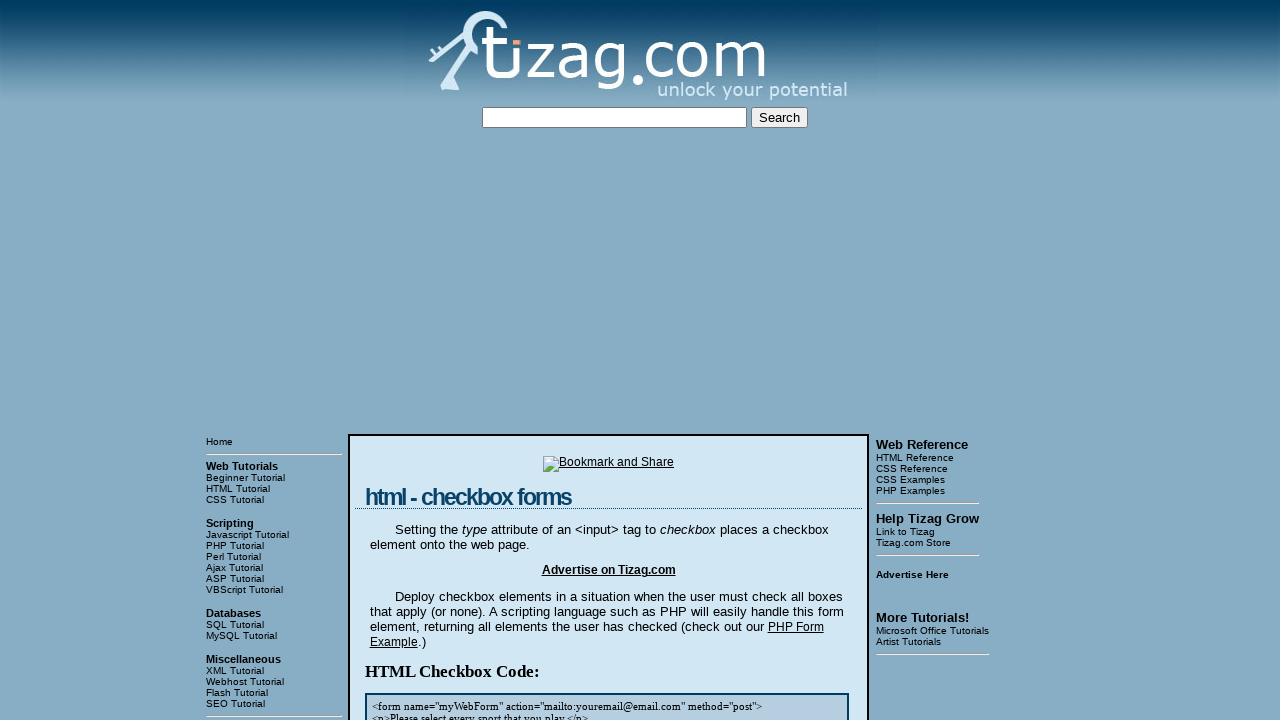

Clicked checkbox 1 in div[4] at (422, 360) on //div[4]/input[1]
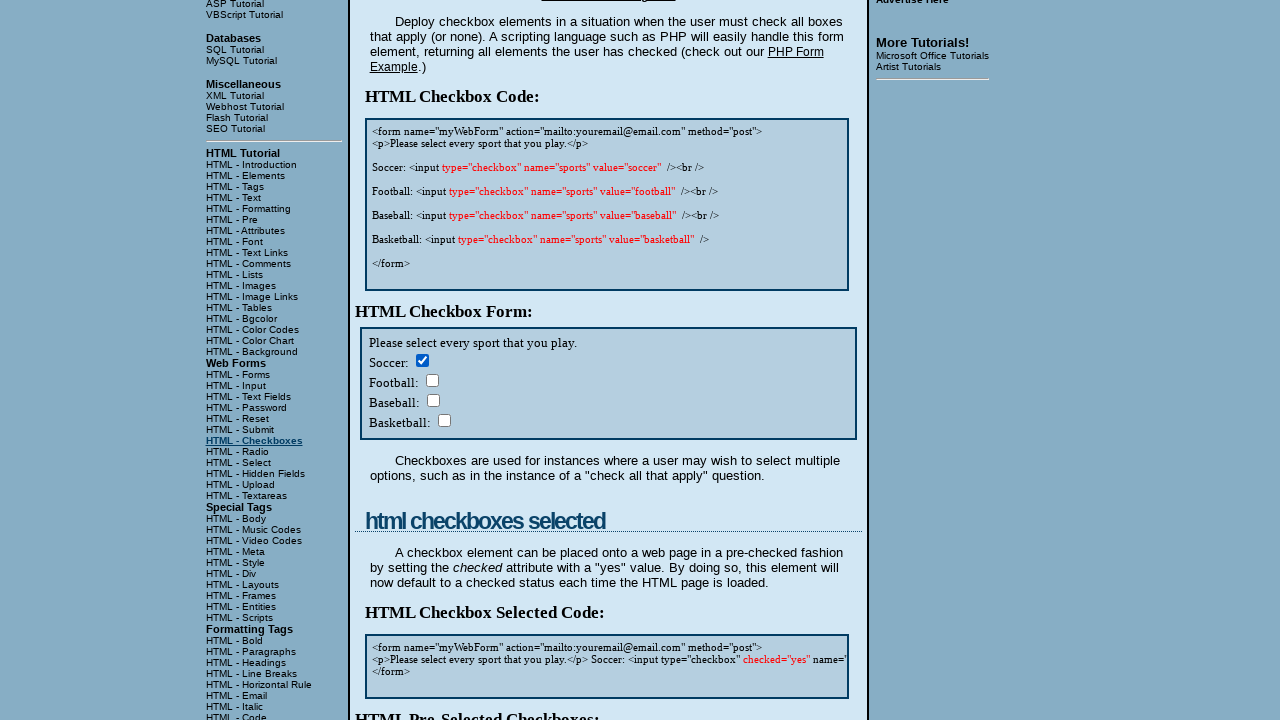

Clicked checkbox 2 in div[4] at (432, 380) on //div[4]/input[2]
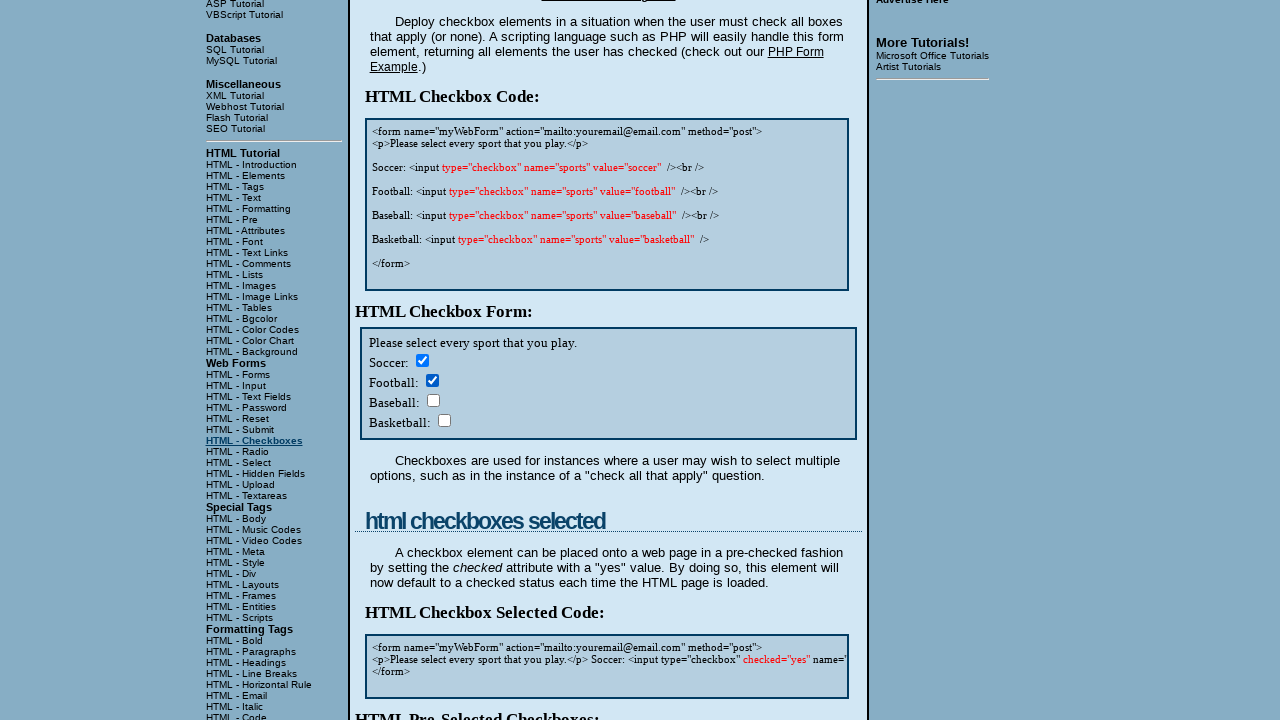

Clicked checkbox 3 in div[4] at (433, 400) on //div[4]/input[3]
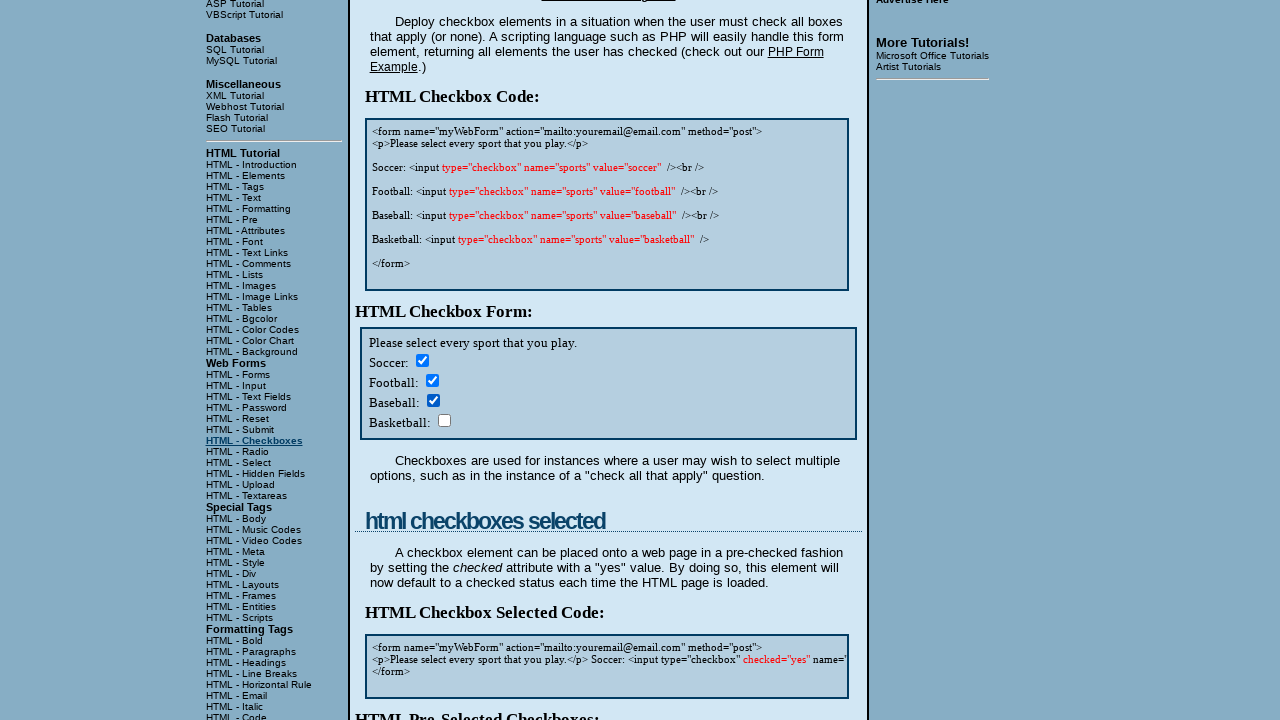

Clicked checkbox 4 in div[4] at (444, 420) on //div[4]/input[4]
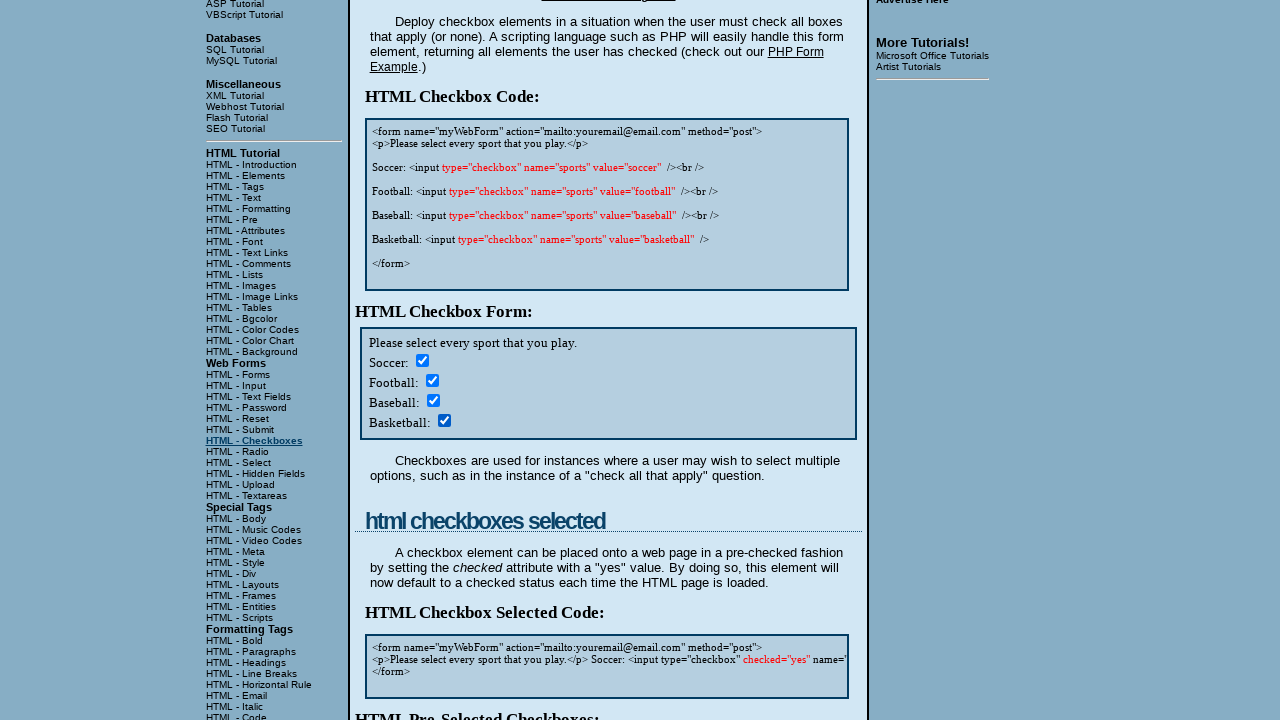

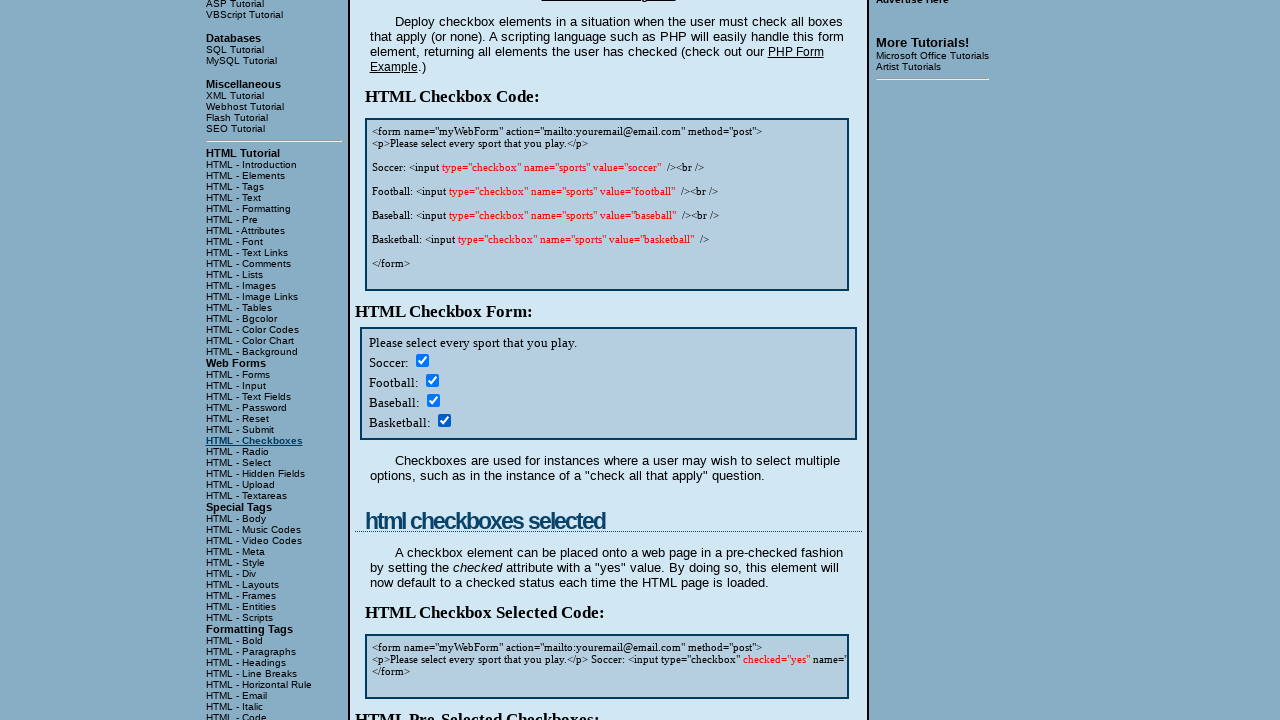